Tests a math puzzle form by extracting a value from an element attribute, computing a logarithmic formula, filling the answer, checking checkboxes, and submitting the form.

Starting URL: http://suninjuly.github.io/get_attribute.html

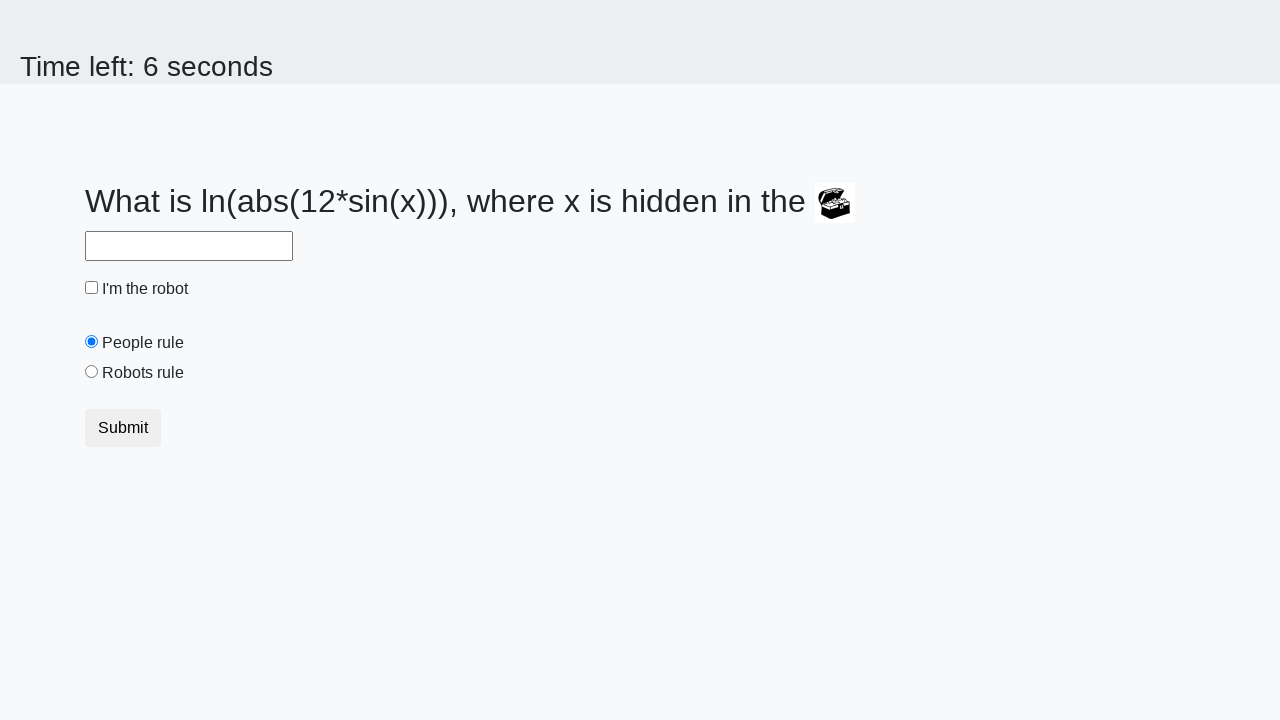

Located treasure element
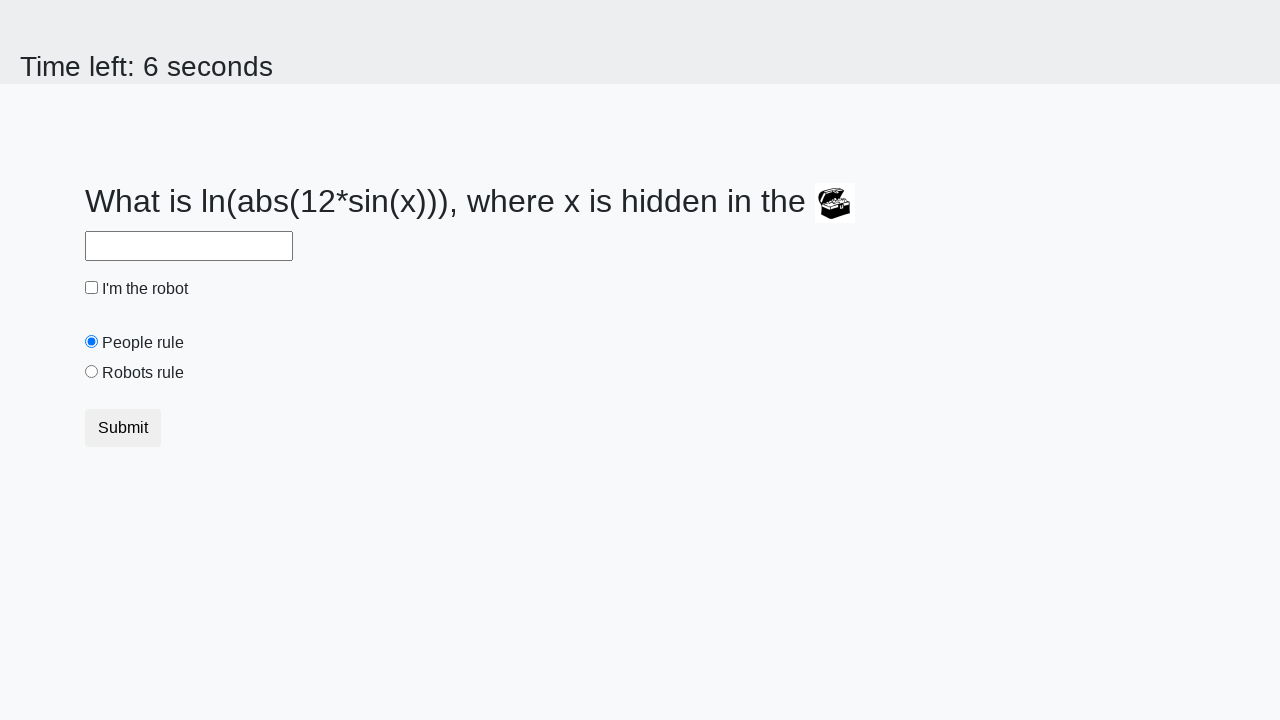

Extracted treasure value from element attribute
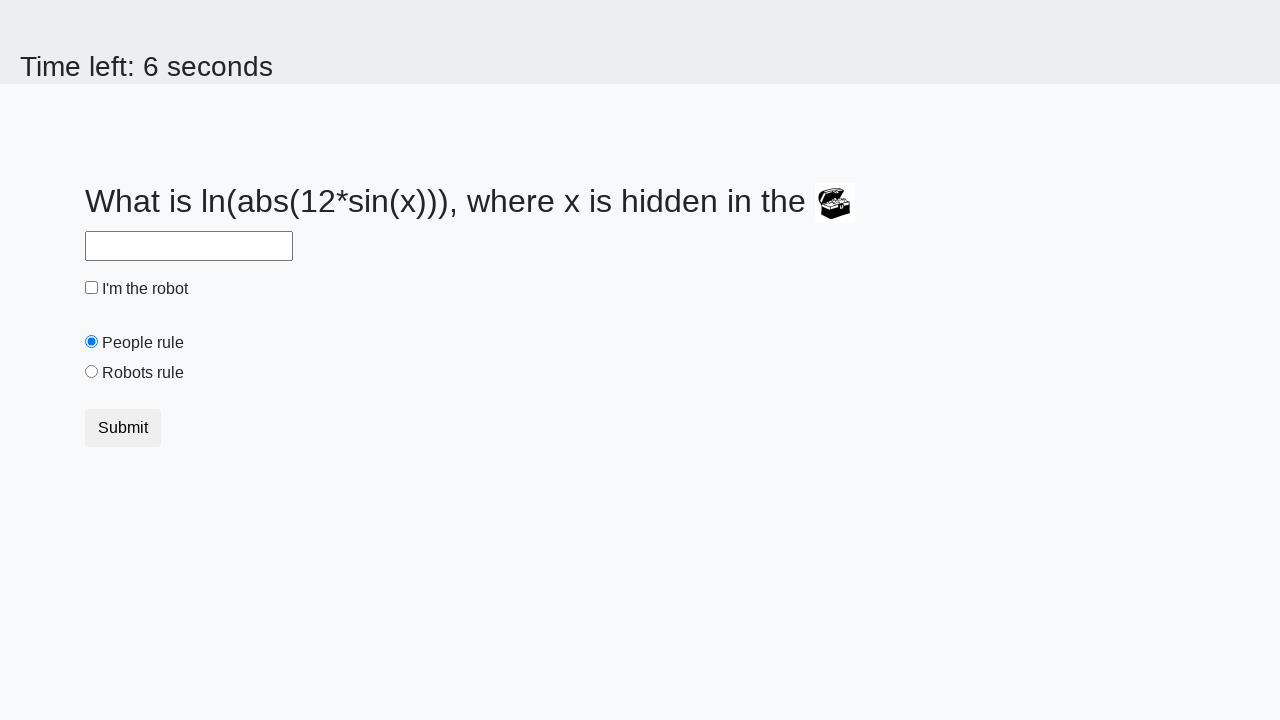

Computed logarithmic formula result: 2.4683692797289067
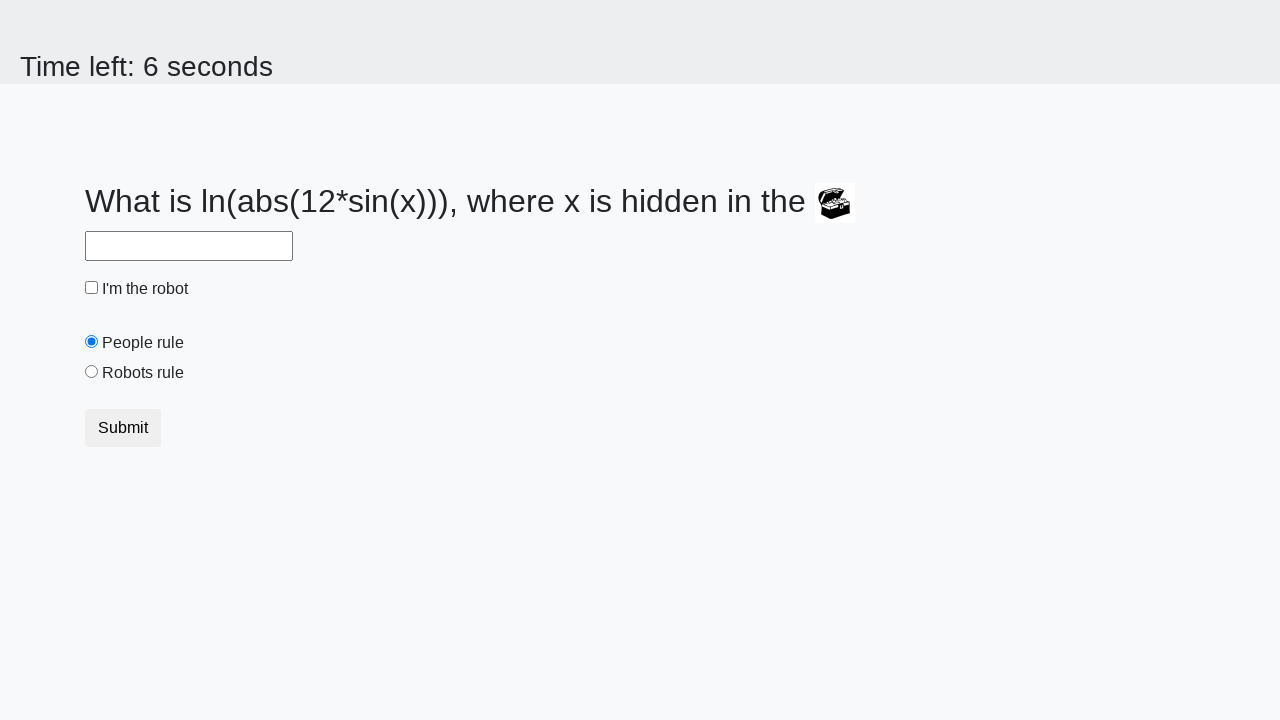

Filled answer field with computed value on #answer
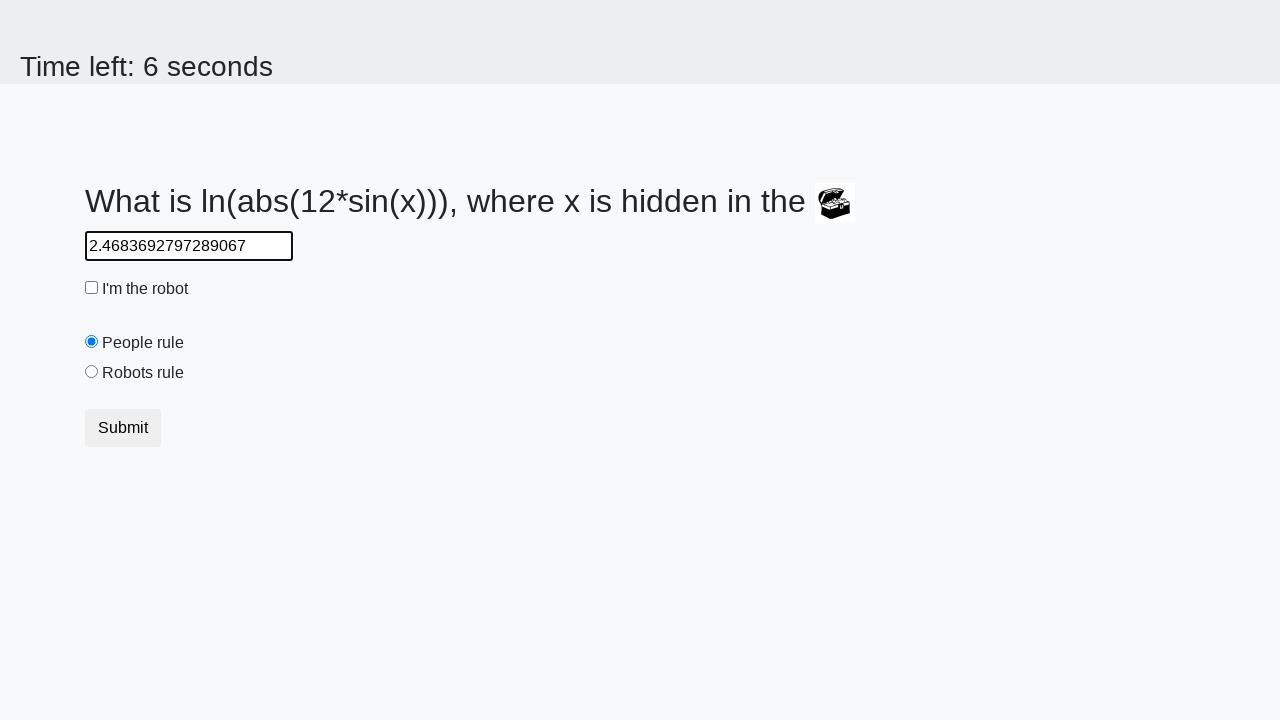

Checked robot checkbox at (92, 288) on #robotCheckbox
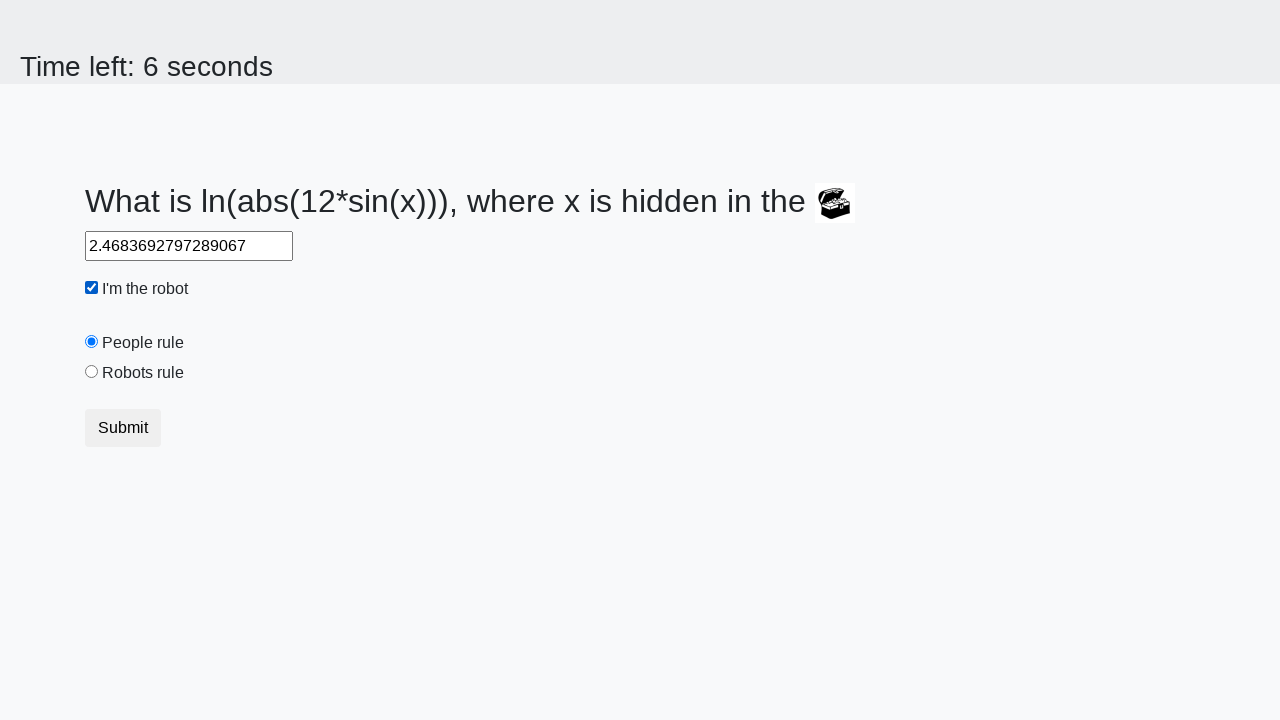

Checked robots rule checkbox at (92, 372) on #robotsRule
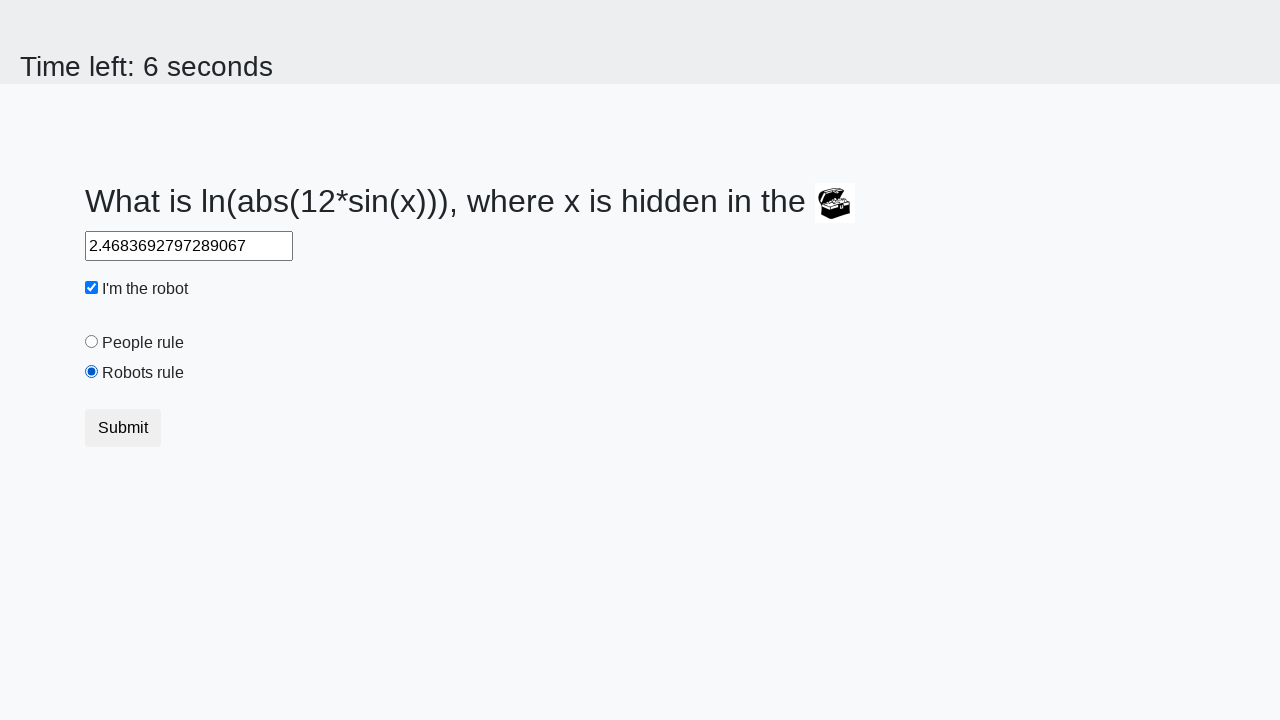

Clicked submit button to submit form at (123, 428) on button.btn
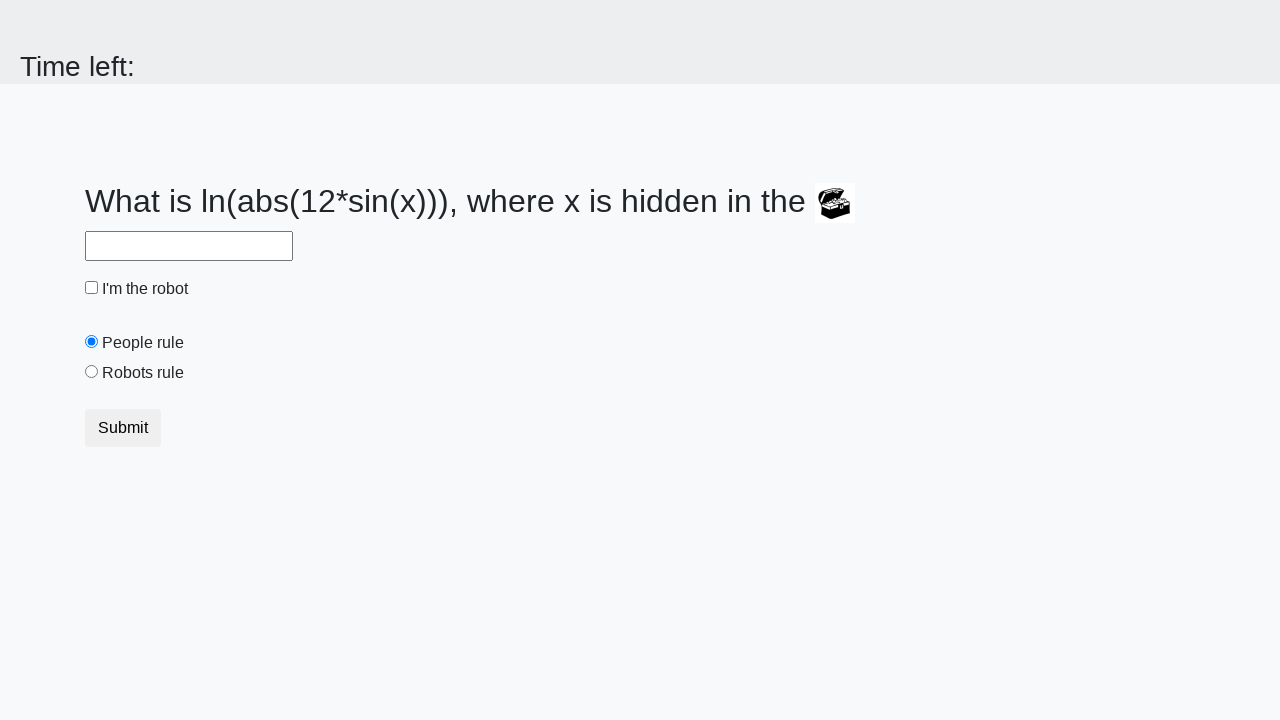

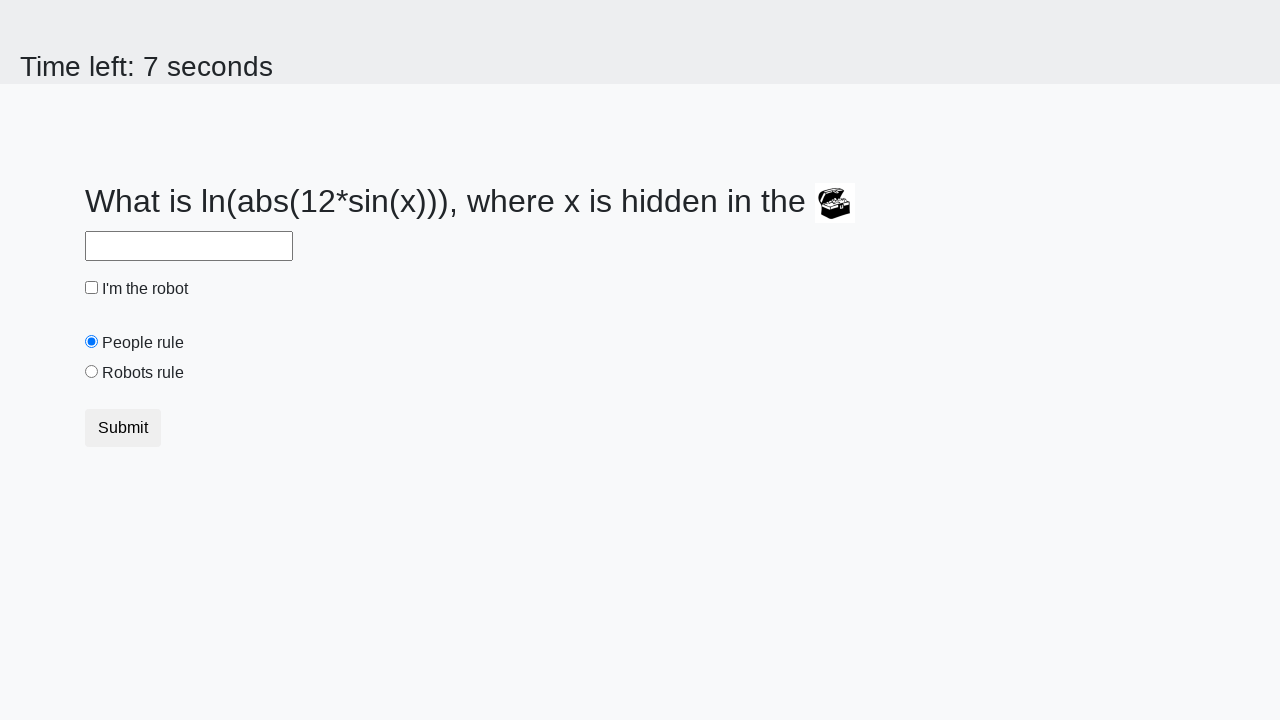